Tests XPath selectors on a practice page by selecting user checkboxes for specific users (Joe.Root and Jordan.Mathews), verifying the selections, and retrieving user information from a table.

Starting URL: https://selectorshub.com/xpath-practice-page/

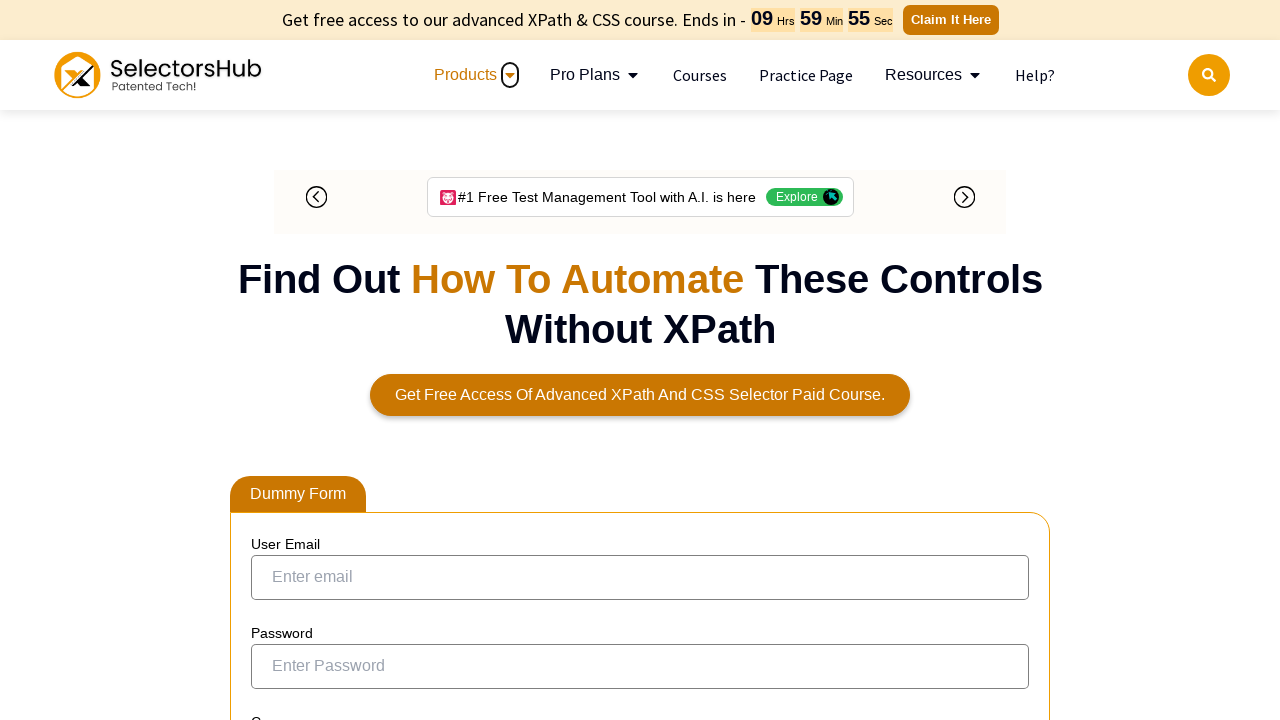

Waited for Joe.Root link to load on XPath practice page
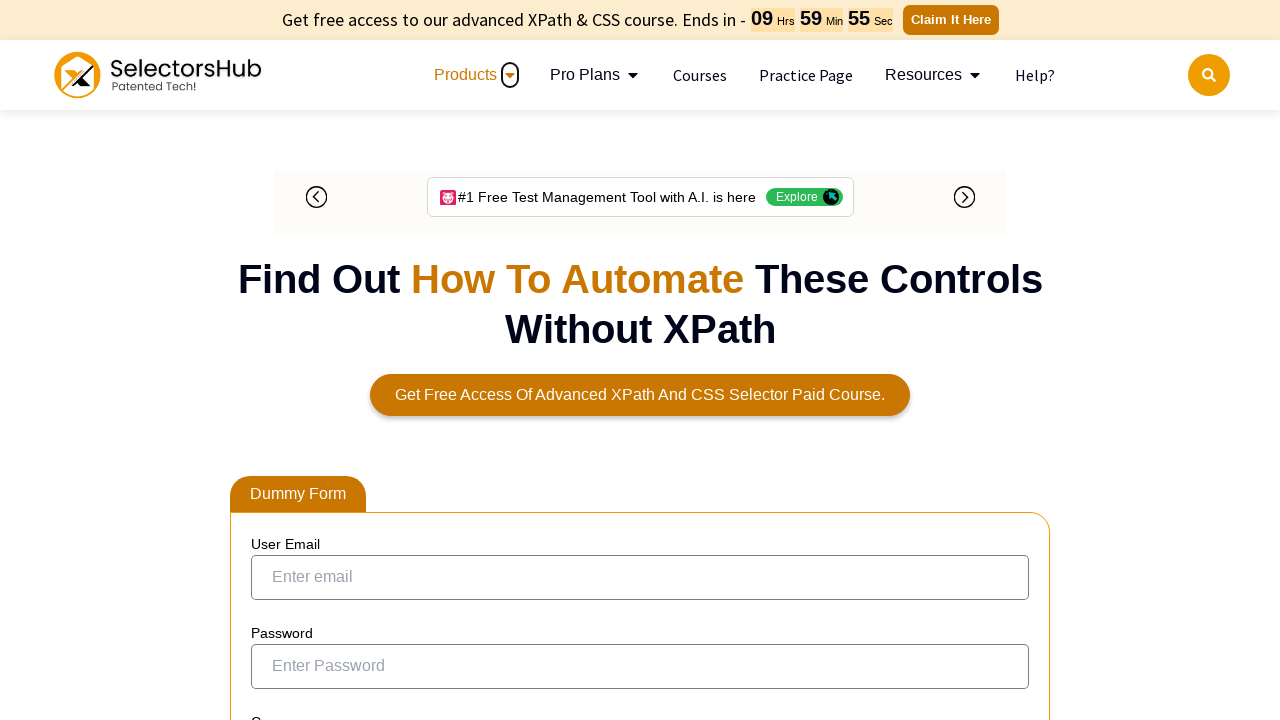

Clicked checkbox for Joe.Root at (274, 353) on xpath=//a[text()='Joe.Root']/../preceding-sibling::td/input[@type='checkbox']
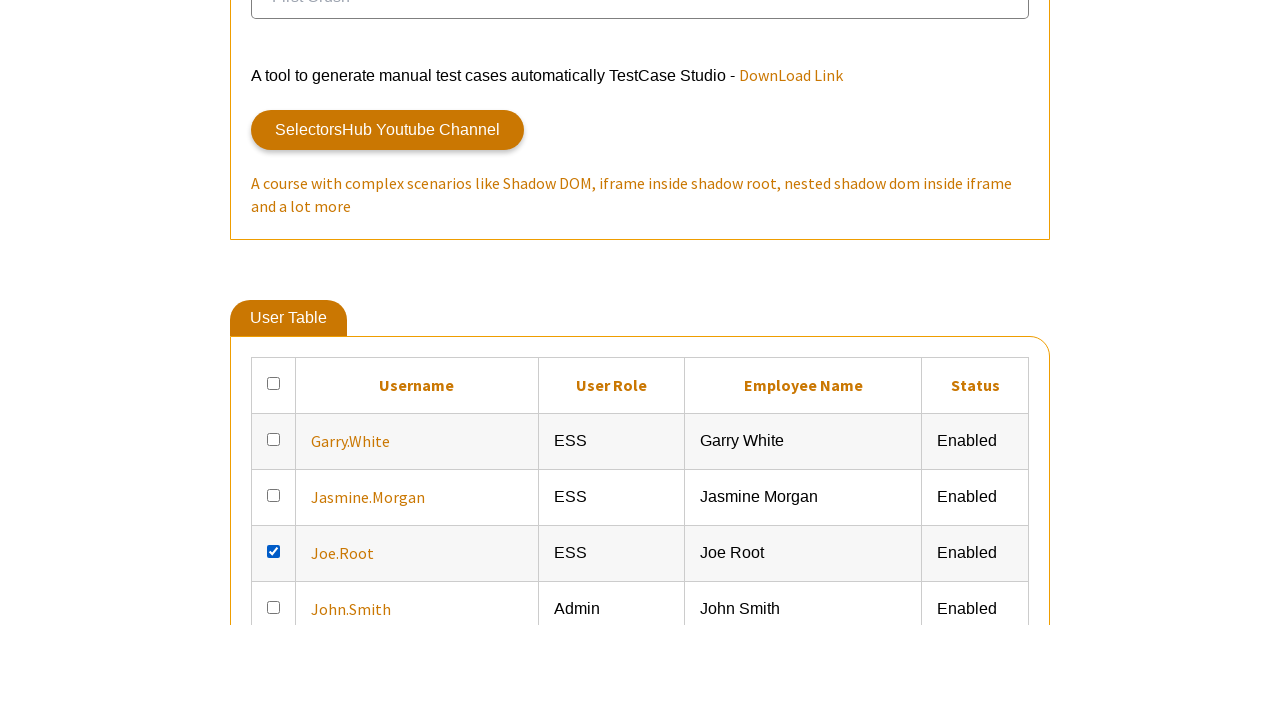

Located Joe.Root checkbox element
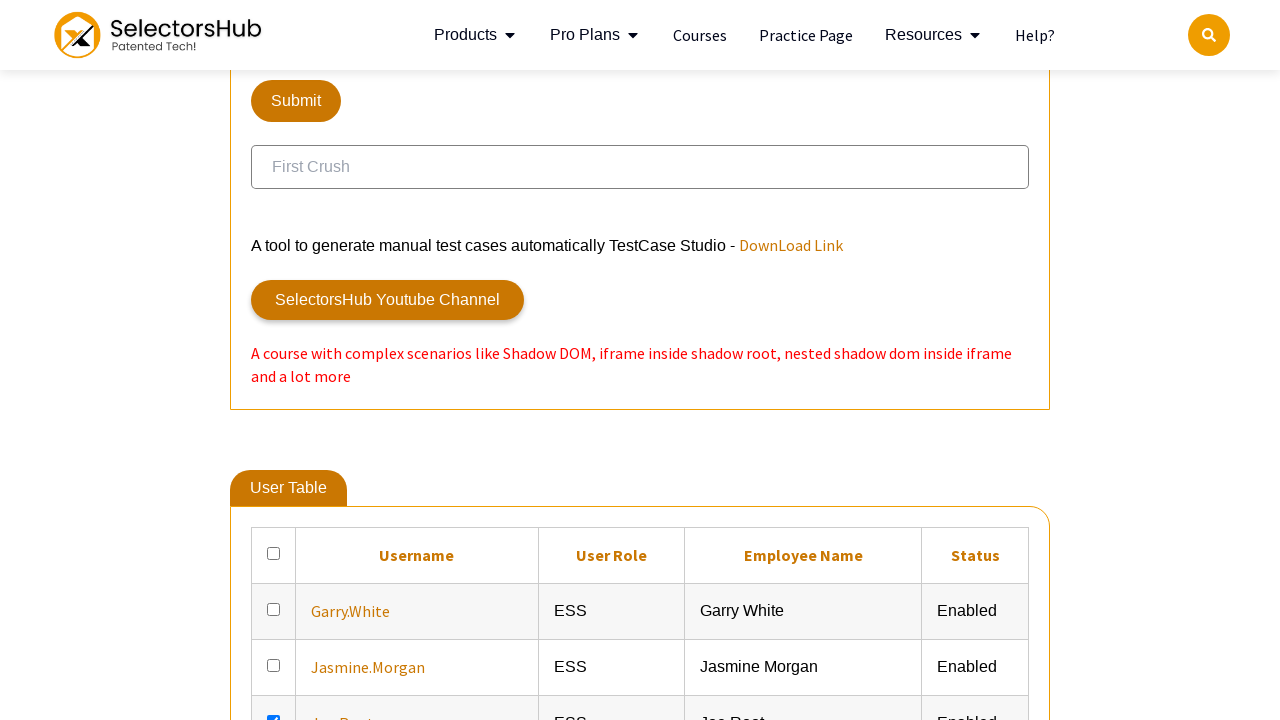

Verified Joe.Root checkbox is checked
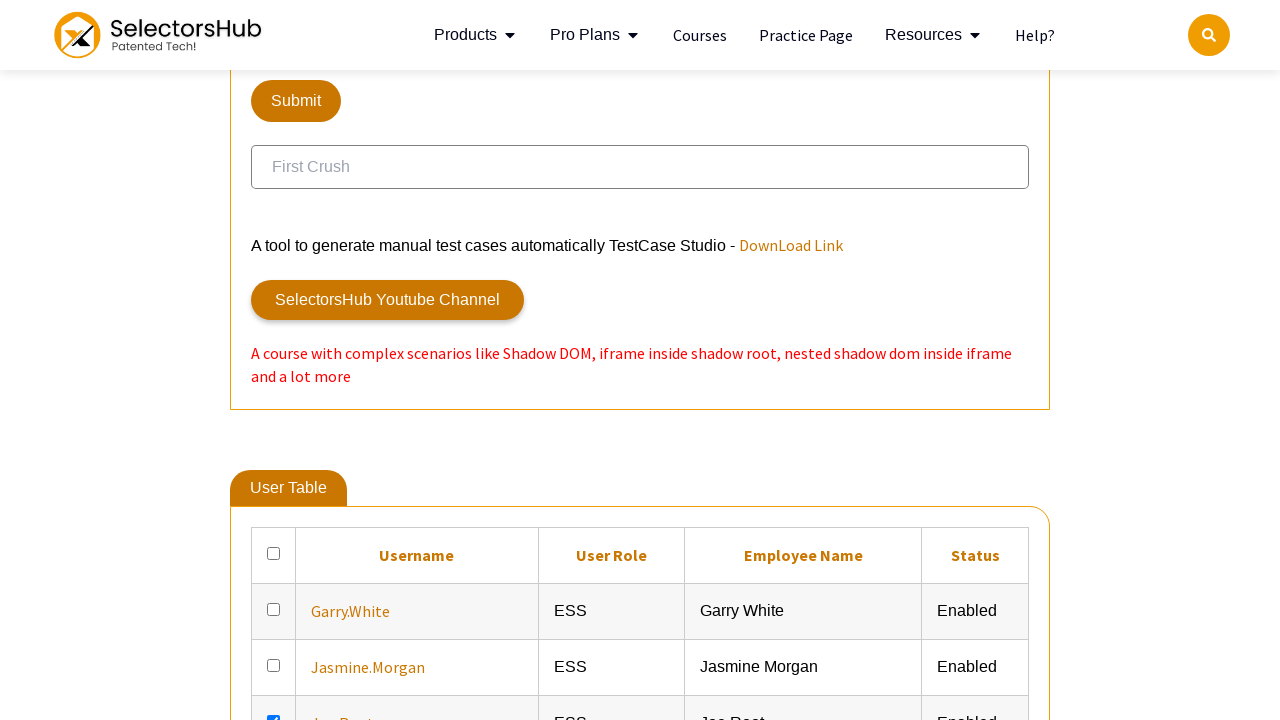

Clicked checkbox for Jordan.Mathews at (274, 360) on xpath=//a[text()='Jordan.Mathews']/../preceding-sibling::td/input[@type='checkbo
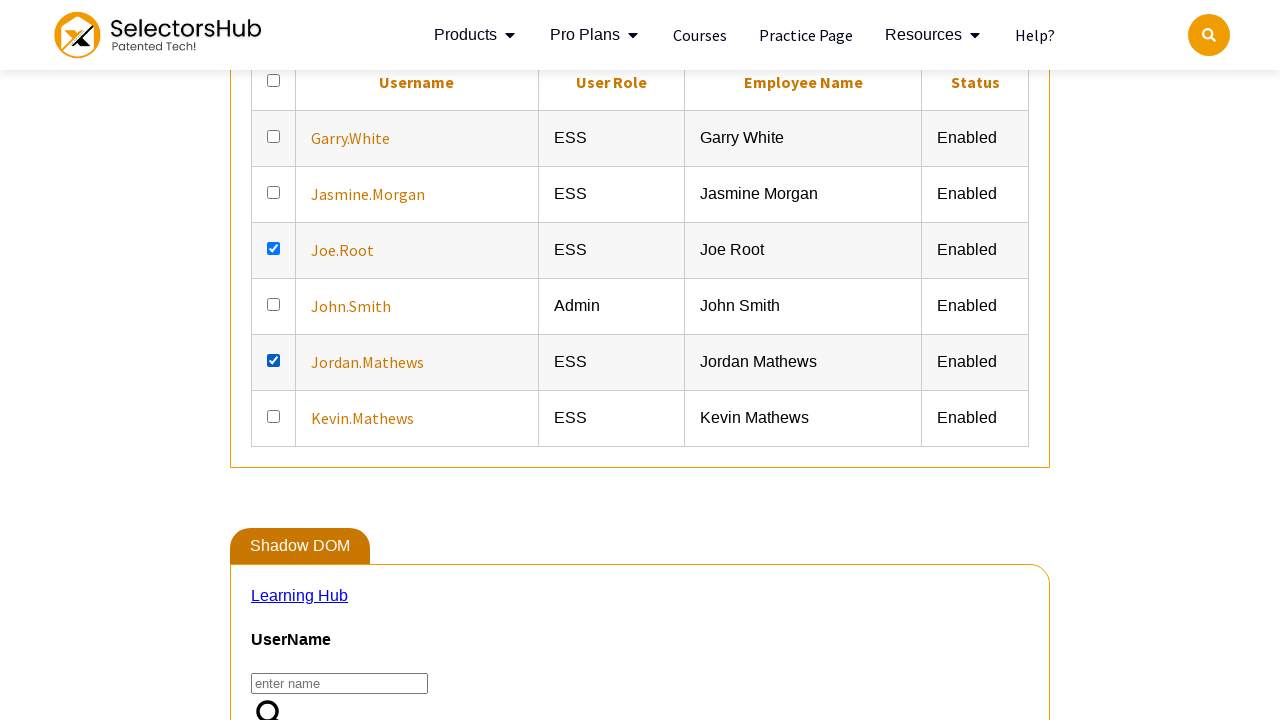

Located Jordan.Mathews checkbox element
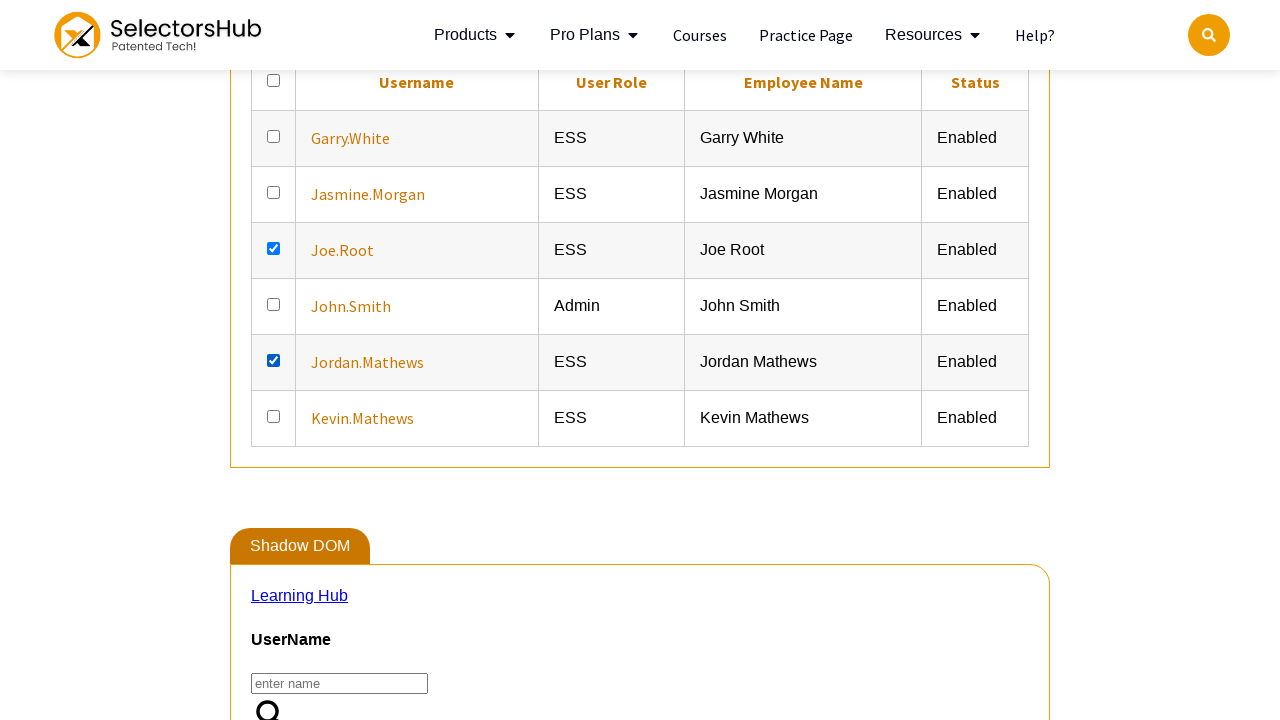

Verified Jordan.Mathews checkbox is checked
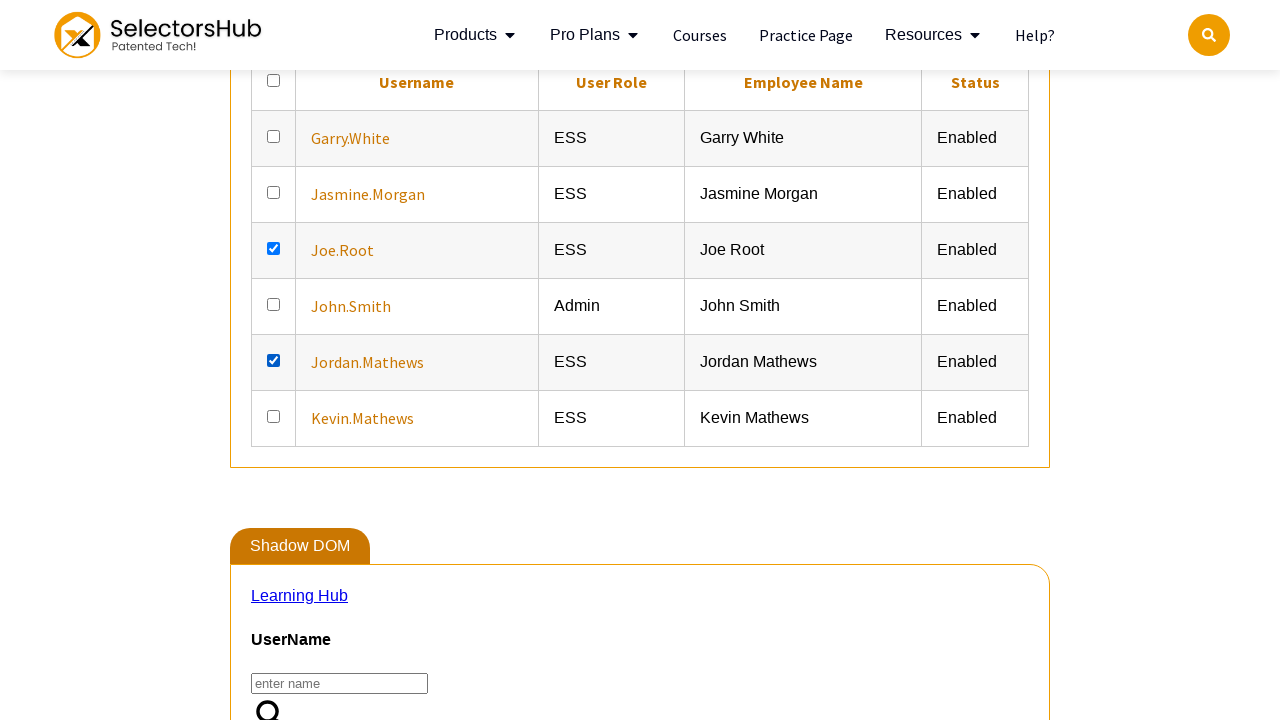

Located user info cells following Joe.Root link
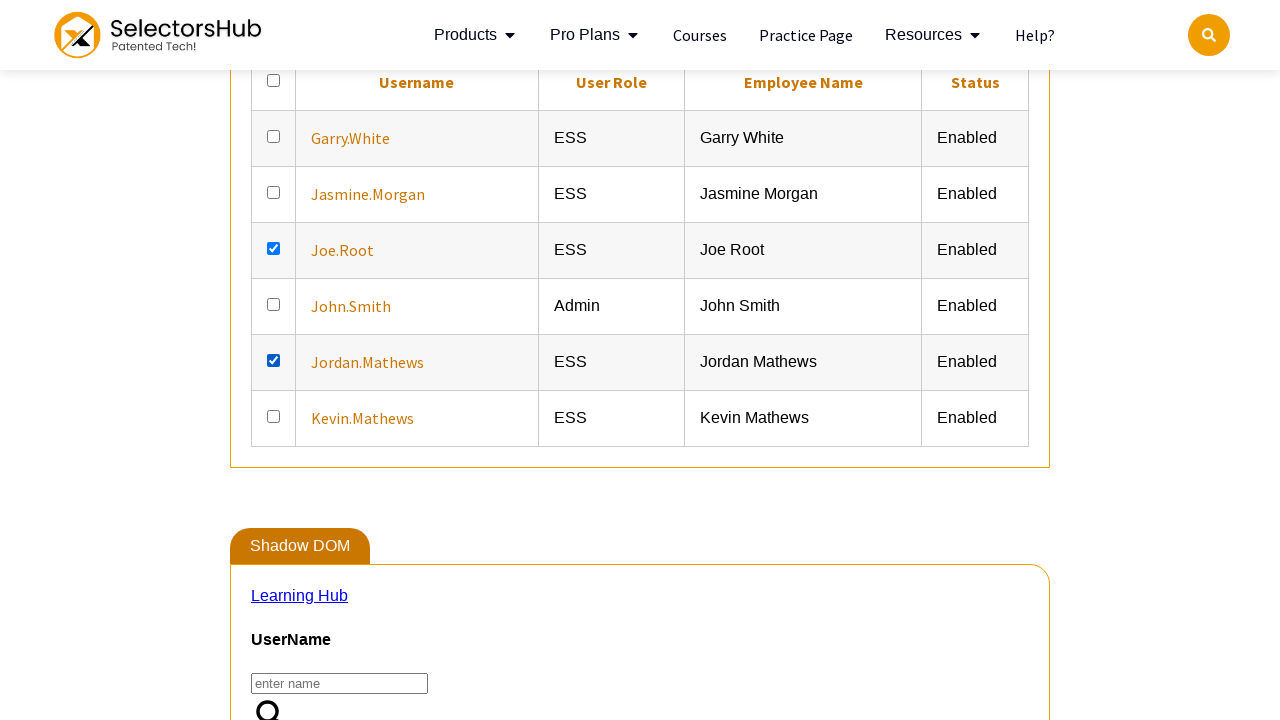

Counted 3 user info cells for Joe.Root
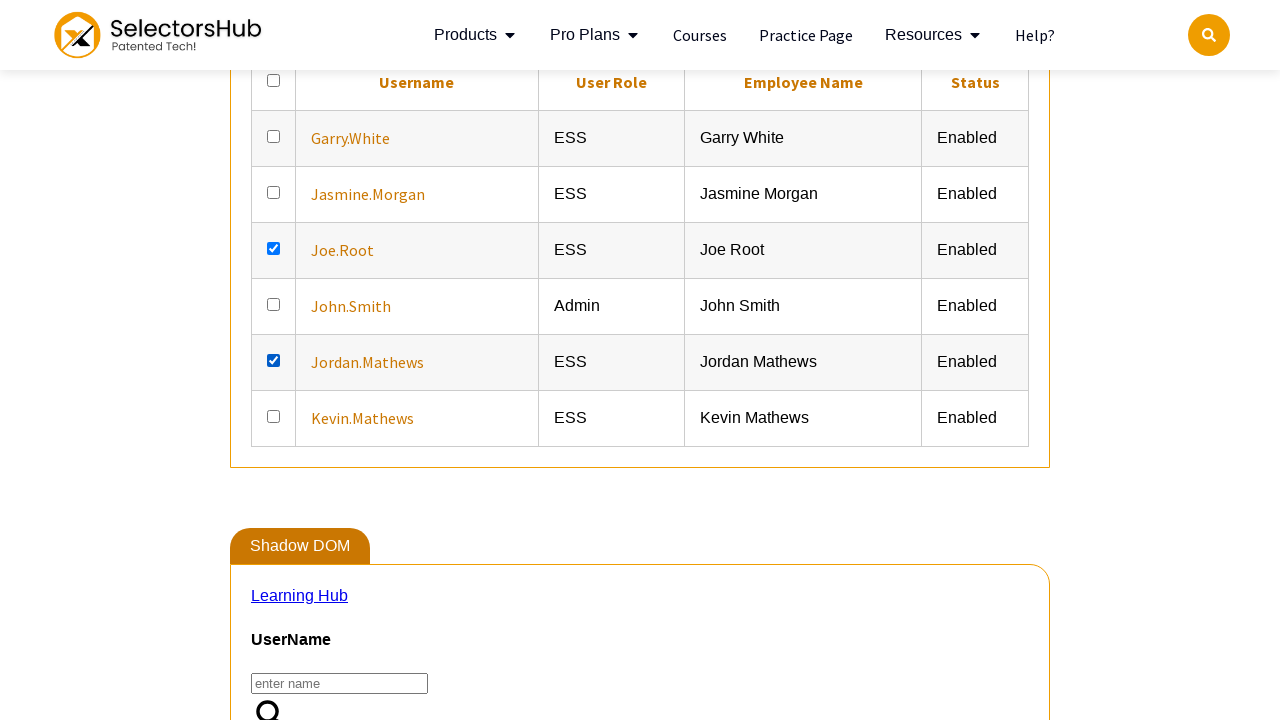

Retrieved user detail from cell 1: 'ESS'
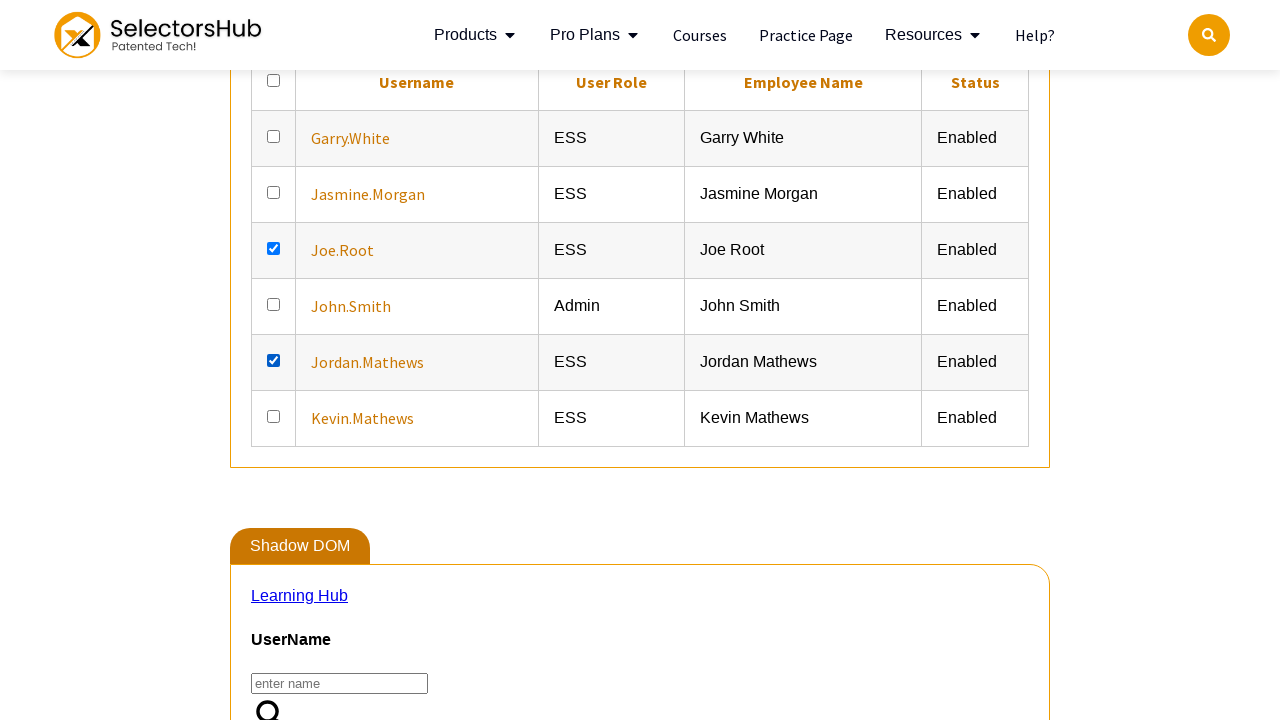

Retrieved user detail from cell 2: 'Joe Root'
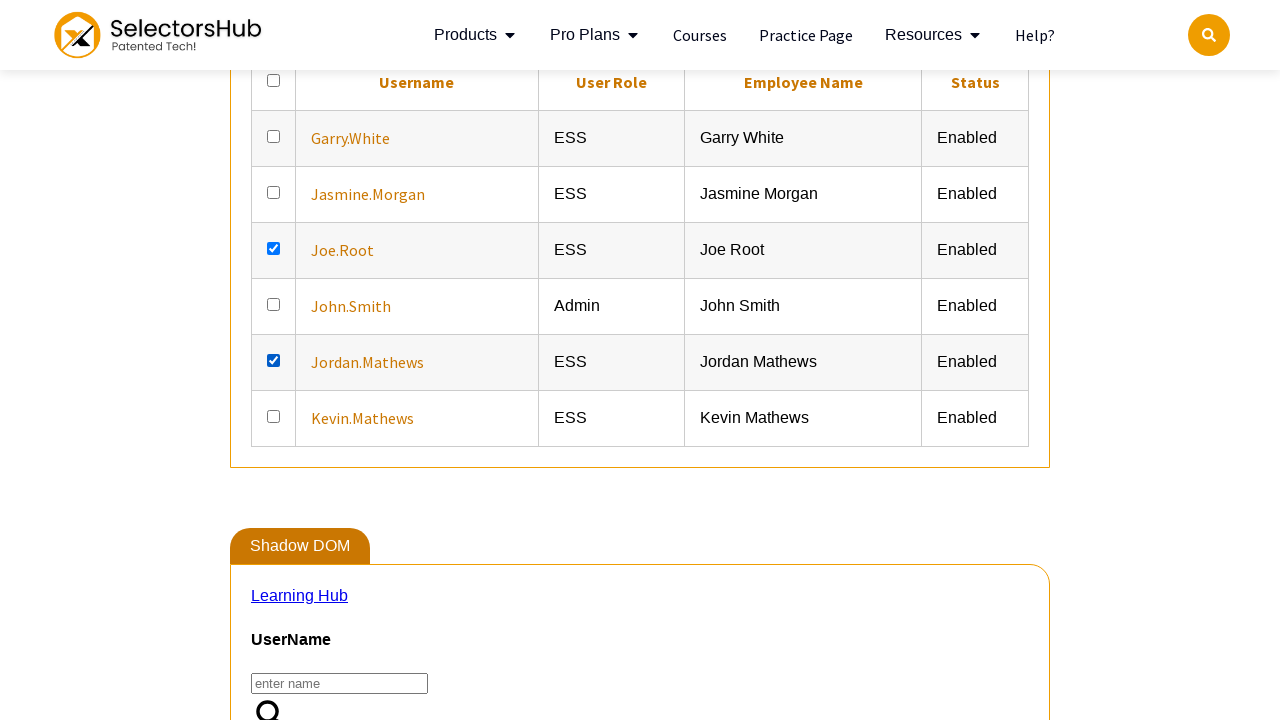

Retrieved user detail from cell 3: 'Enabled'
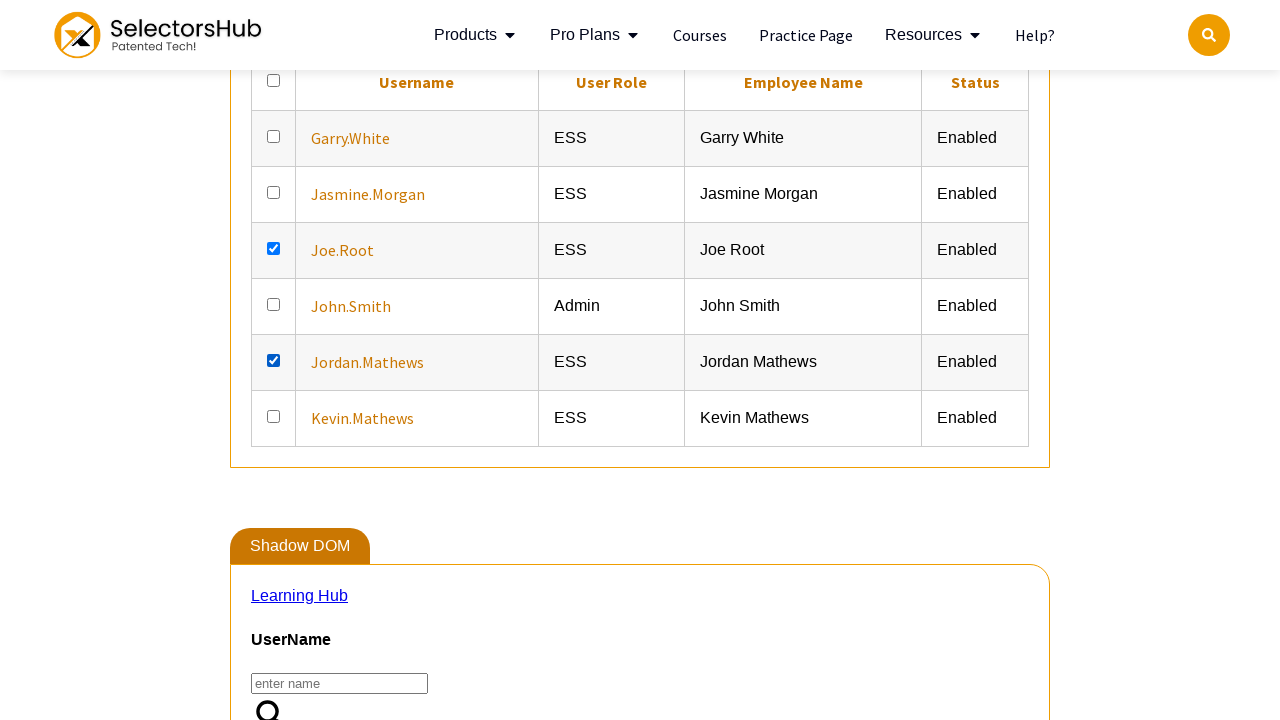

Verified 'Enabled' status is present in Joe.Root user details
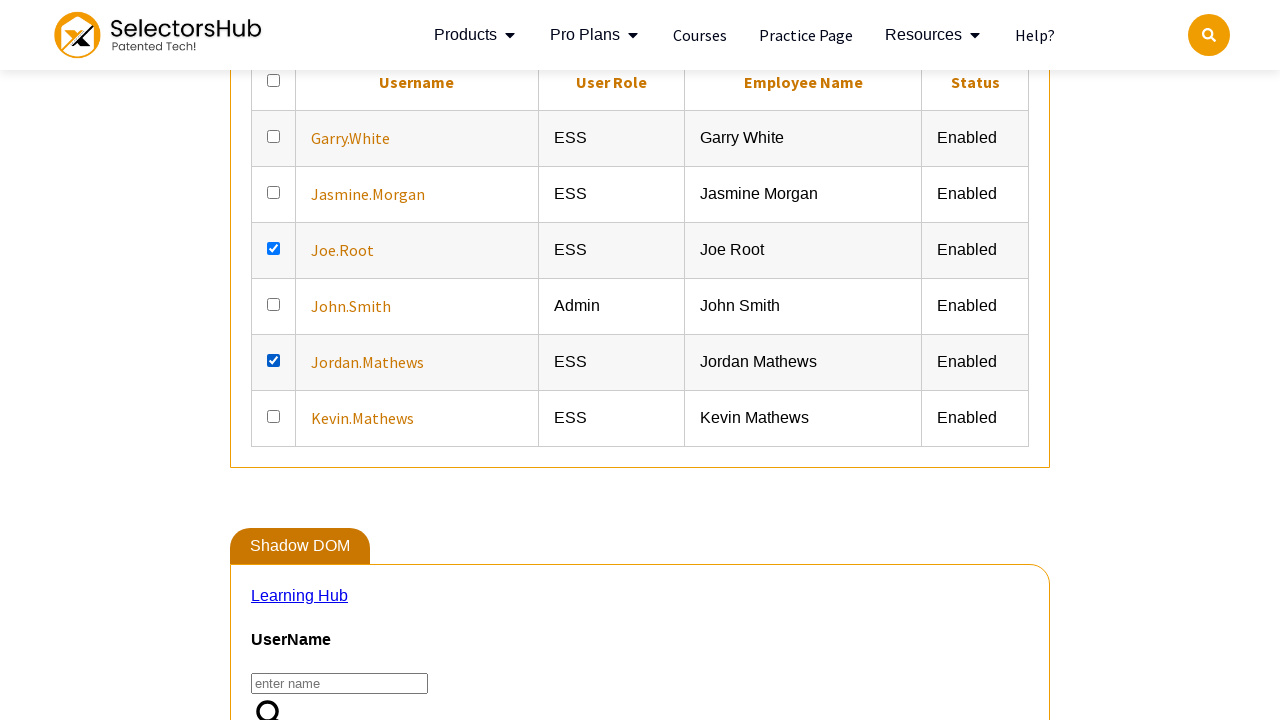

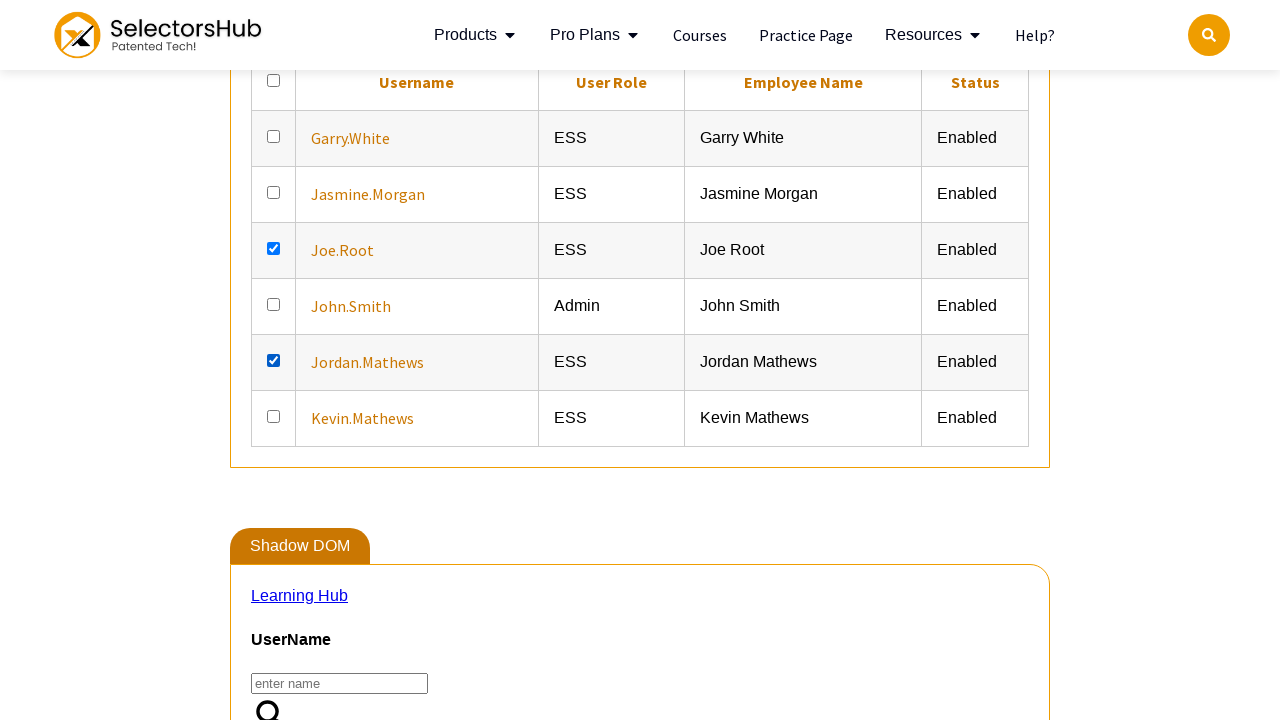